Tests calculator decimal addition by clicking 0.23 + 0.17 and verifying the result equals 0.4

Starting URL: https://testpages.eviltester.com/styled/apps/calculator.html

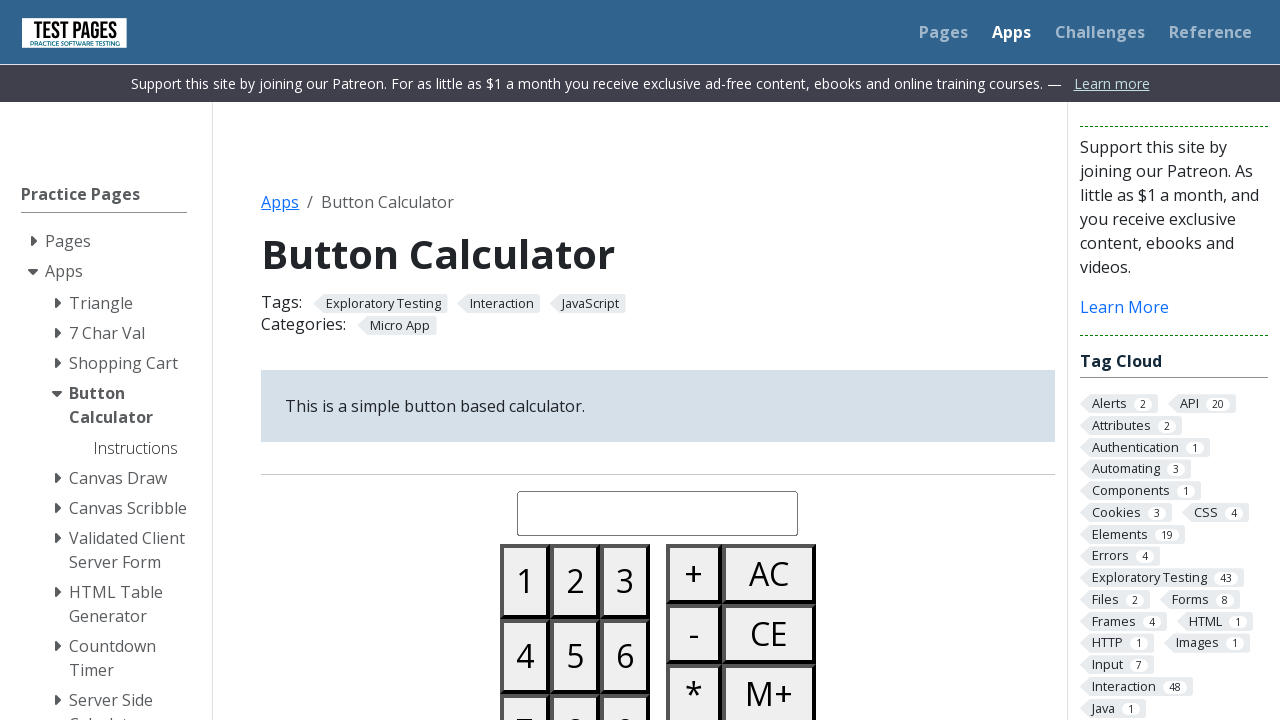

Clicked button 0 to start entering first number at (525, 360) on #button00
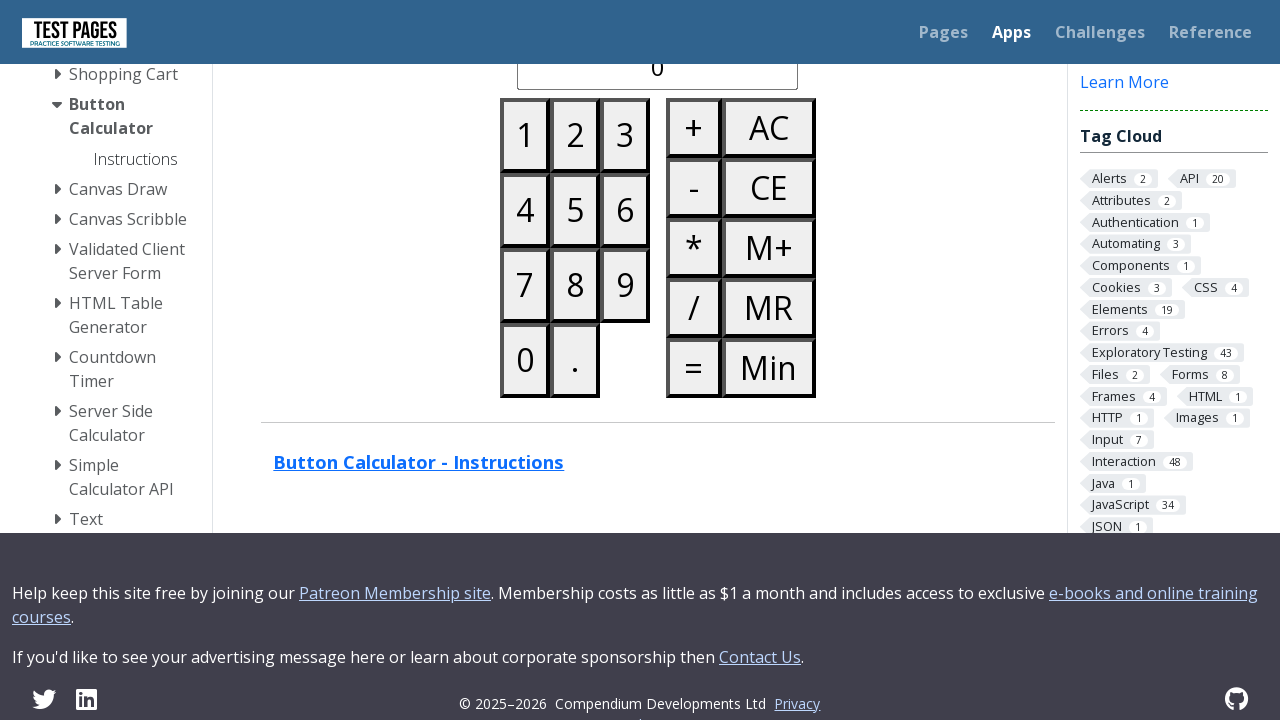

Clicked decimal point button at (575, 360) on #buttondot
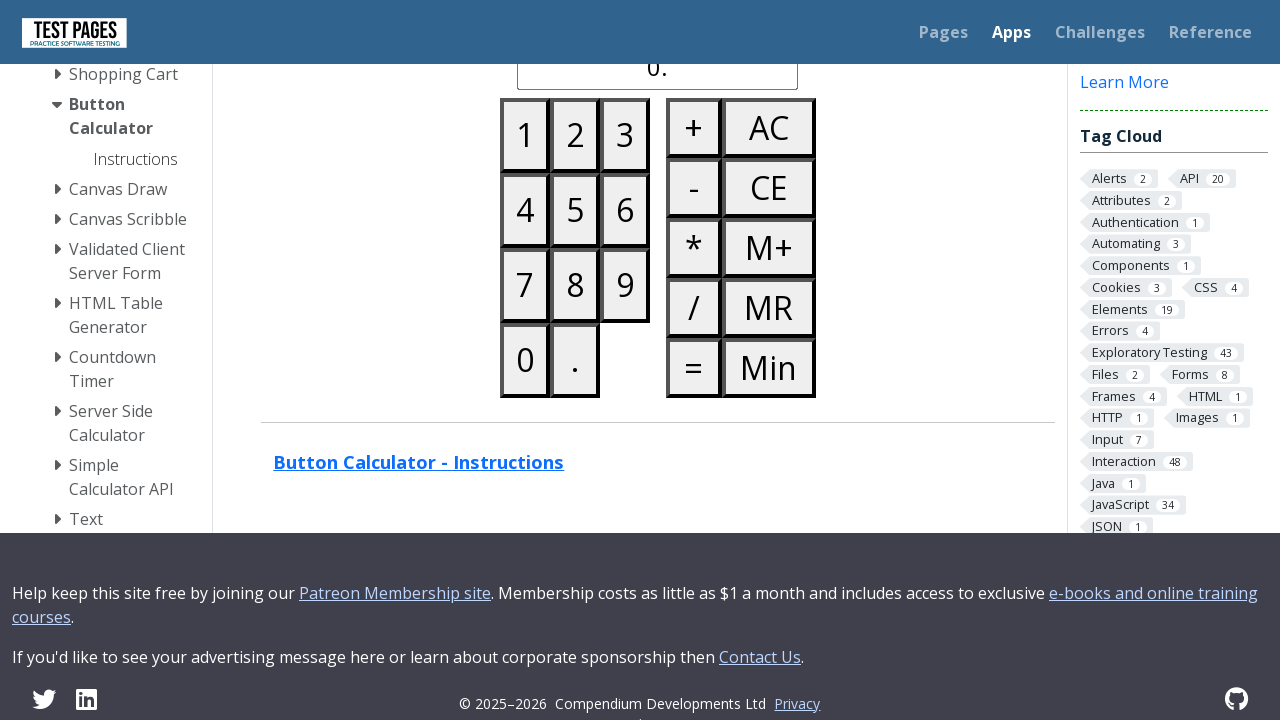

Clicked button 2 at (575, 135) on #button02
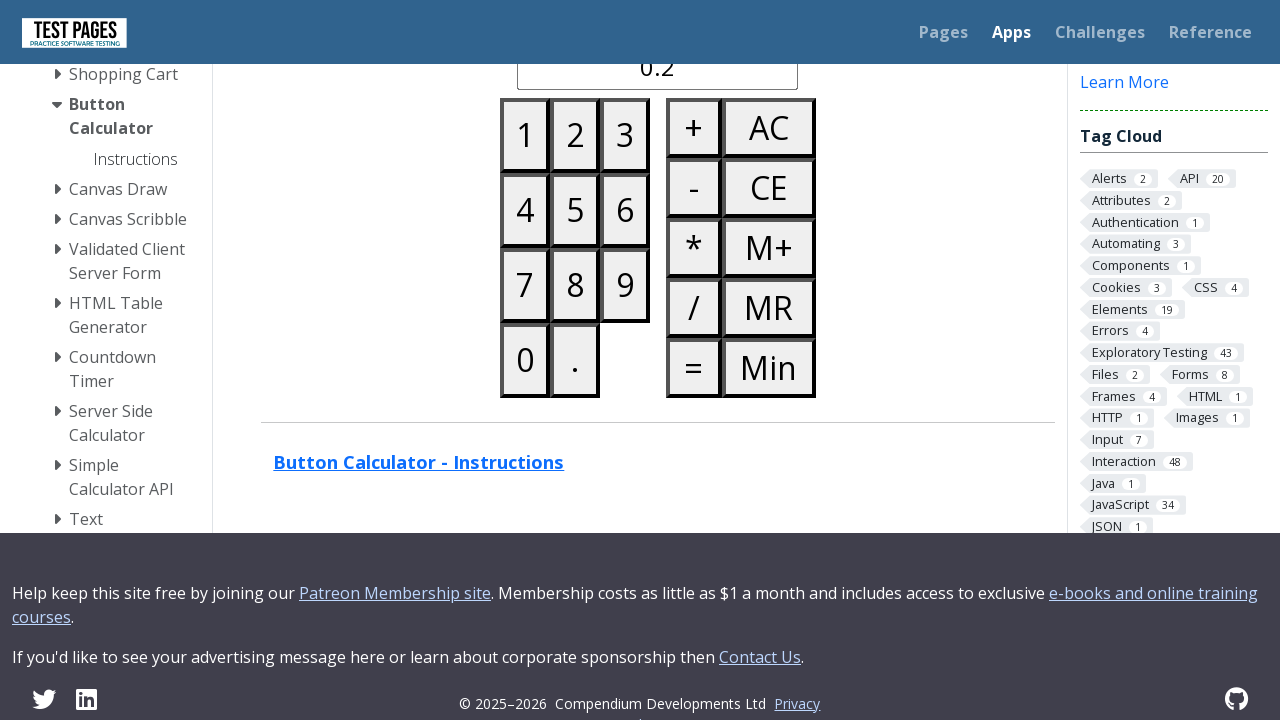

Clicked button 3 to complete entering 0.23 at (625, 135) on #button03
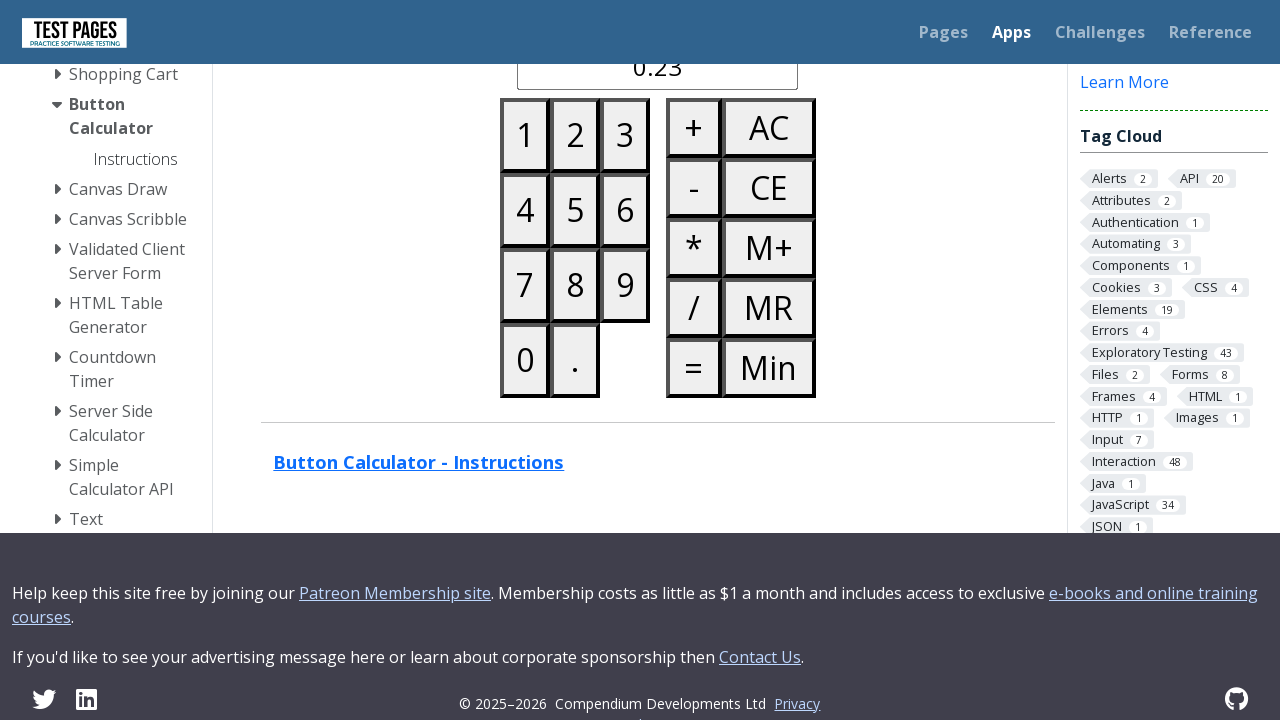

Clicked plus button to add the numbers at (694, 128) on #buttonplus
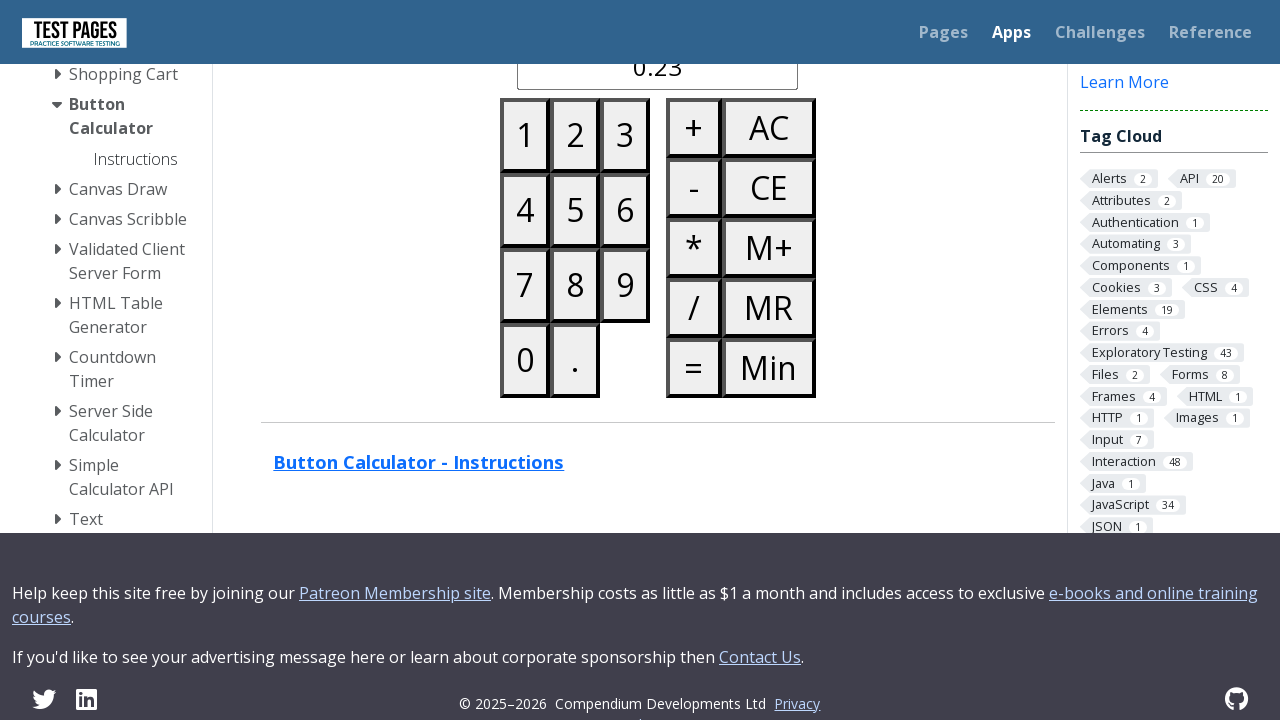

Clicked button 0 to start entering second number at (525, 360) on #button00
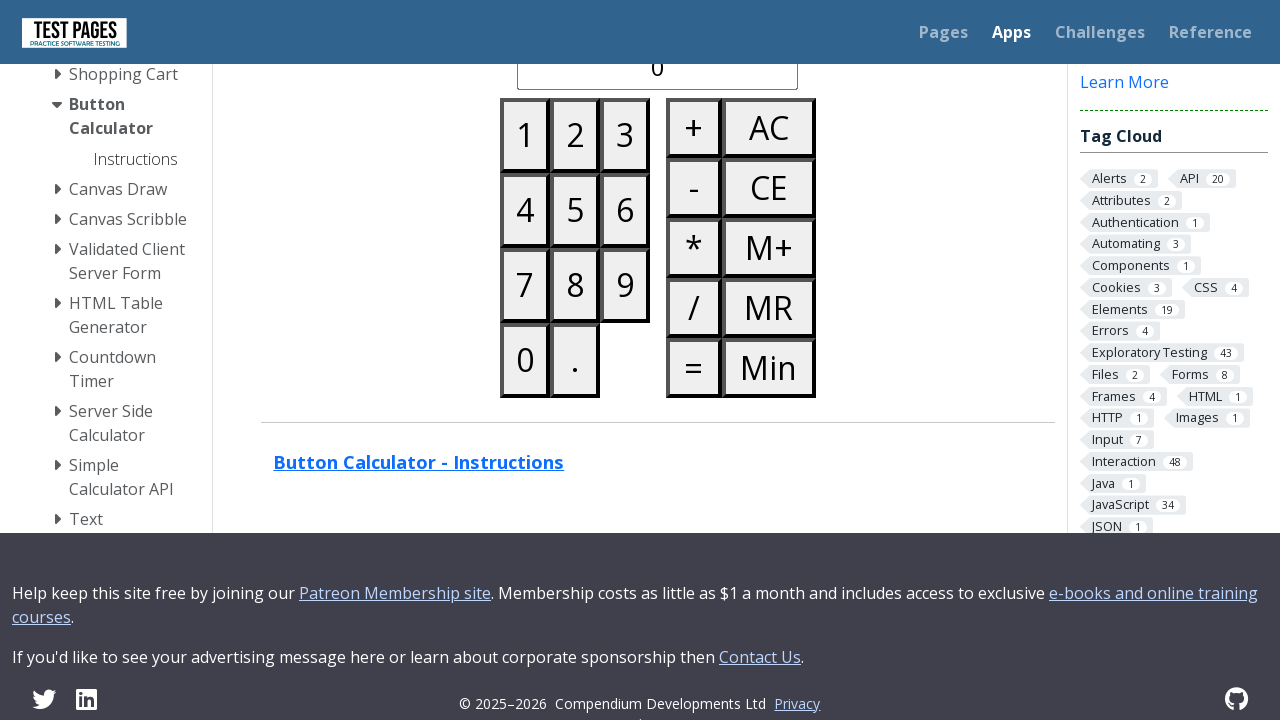

Clicked decimal point button at (575, 360) on #buttondot
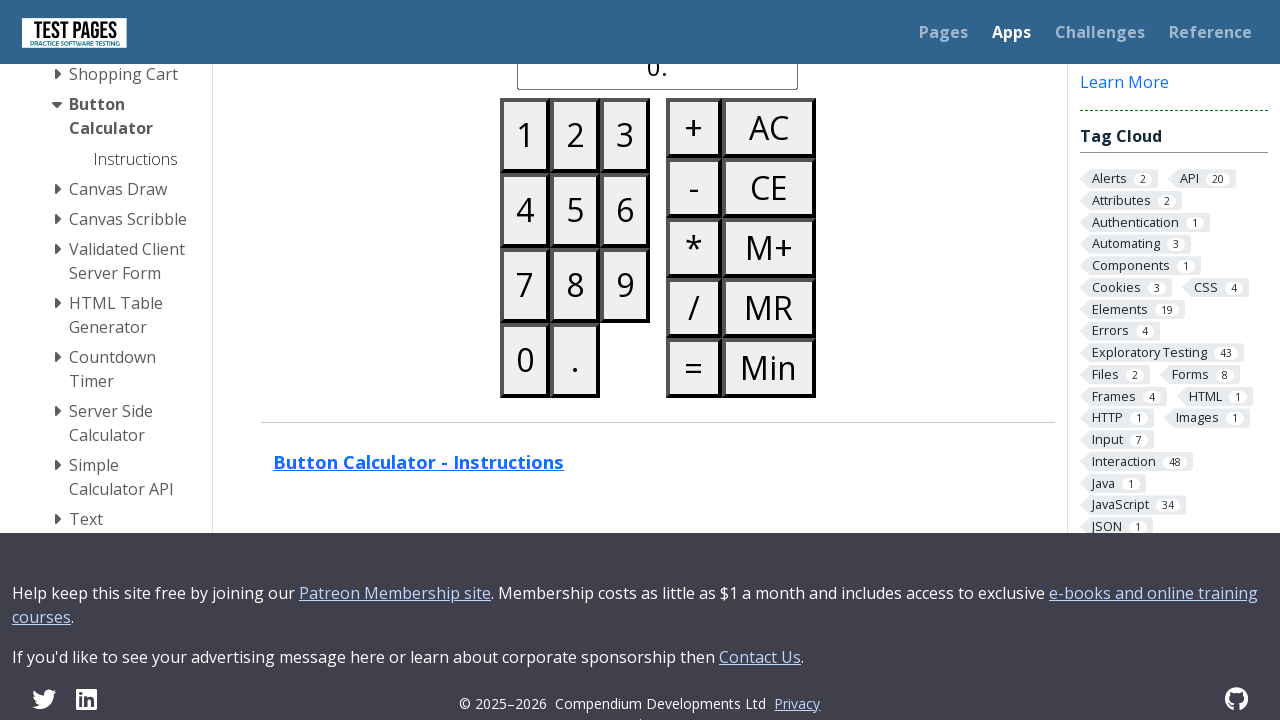

Clicked button 1 at (525, 135) on #button01
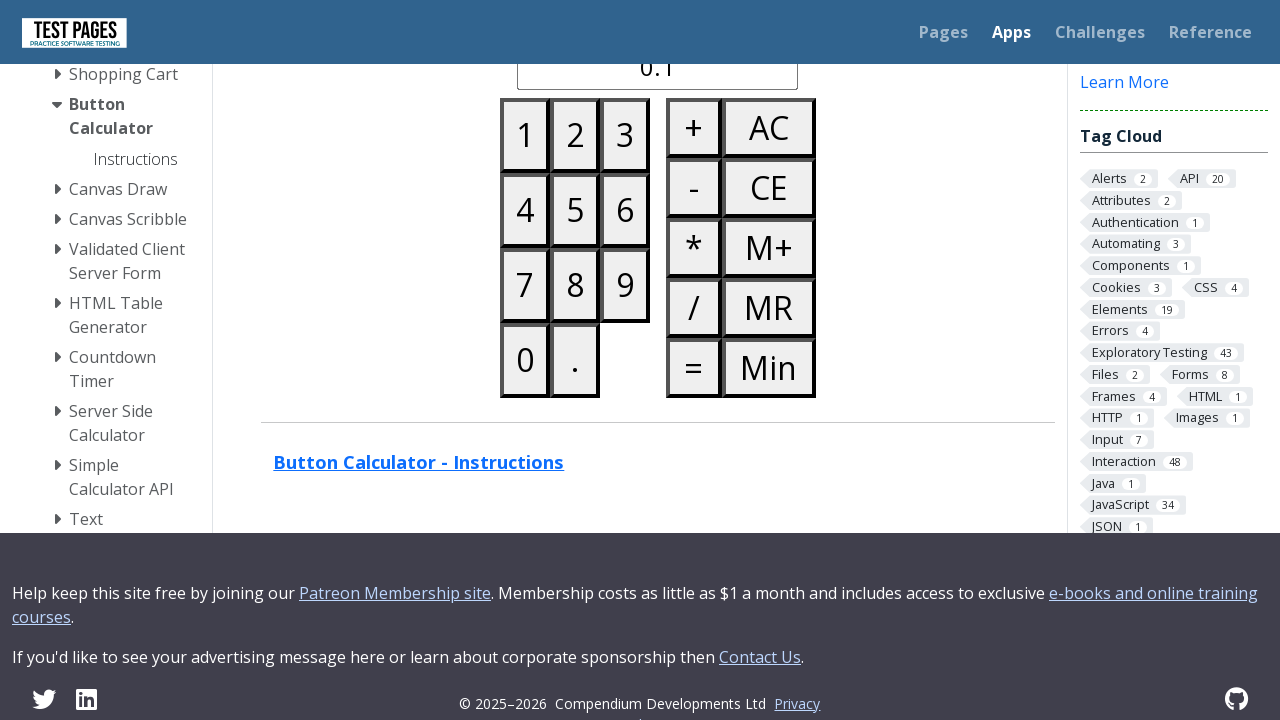

Clicked button 7 to complete entering 0.17 at (525, 285) on #button07
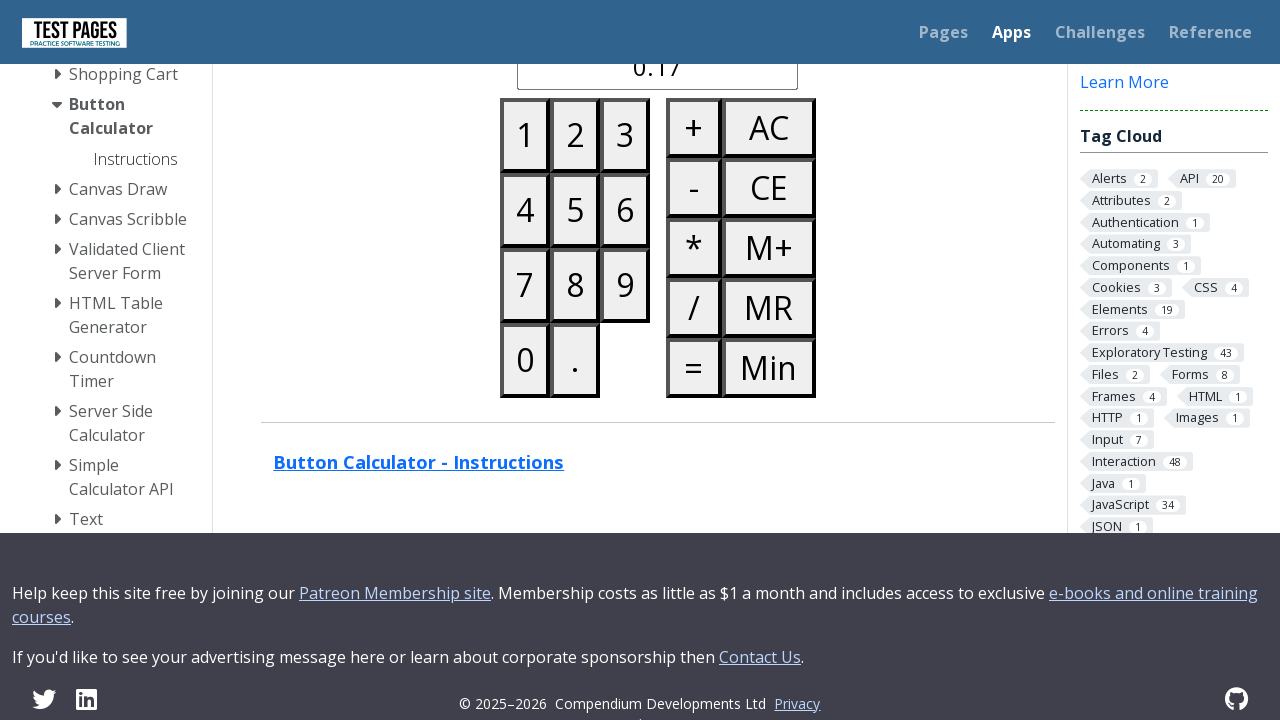

Clicked equals button to calculate result at (694, 368) on #buttonequals
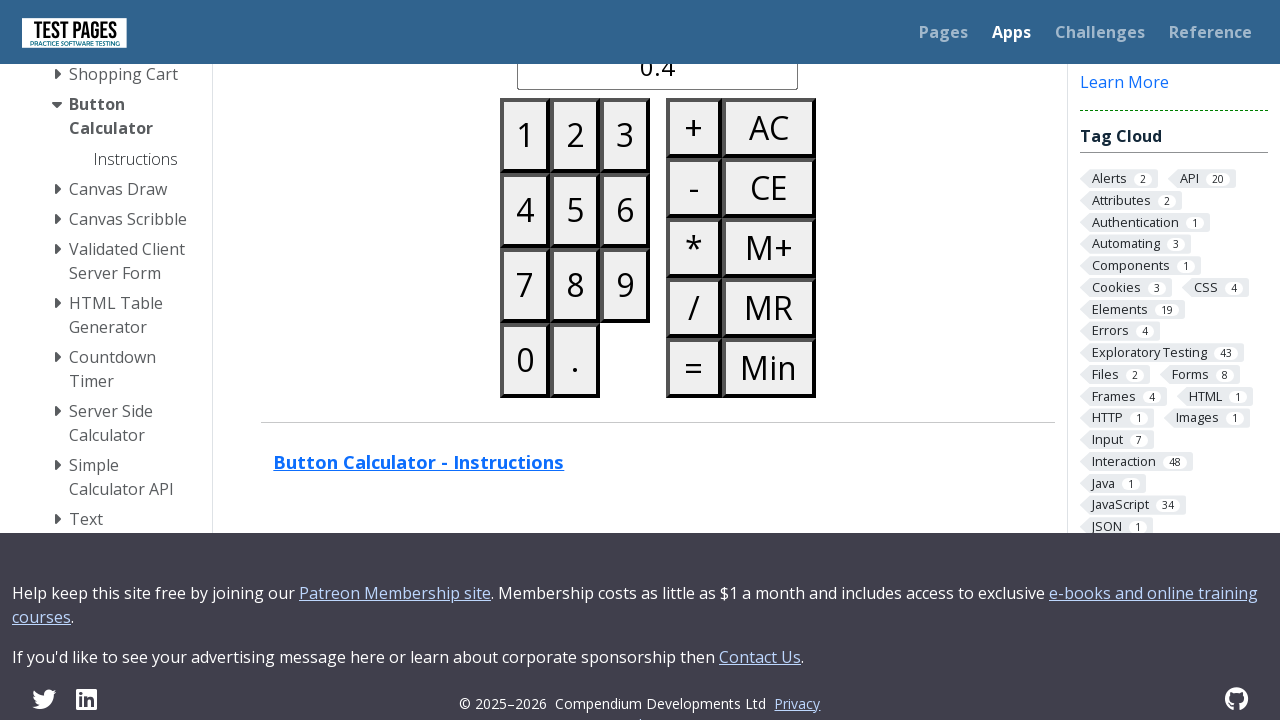

Verified that calculator result equals 0.4
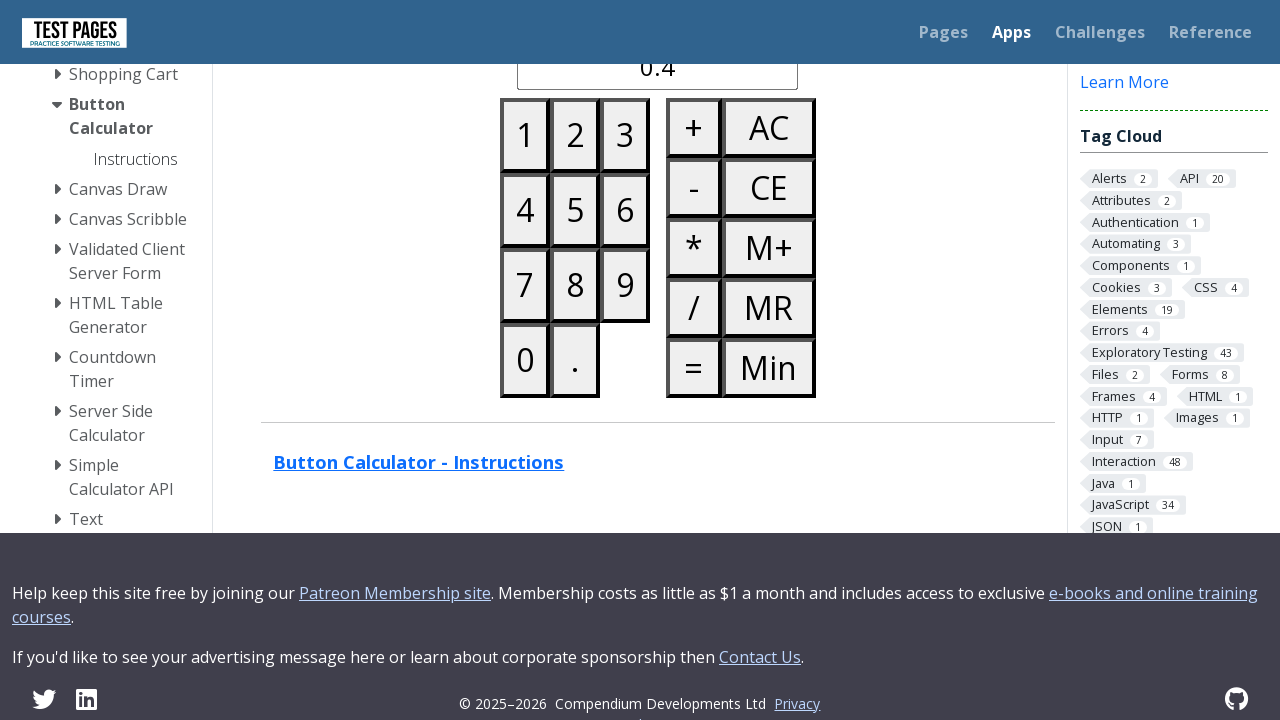

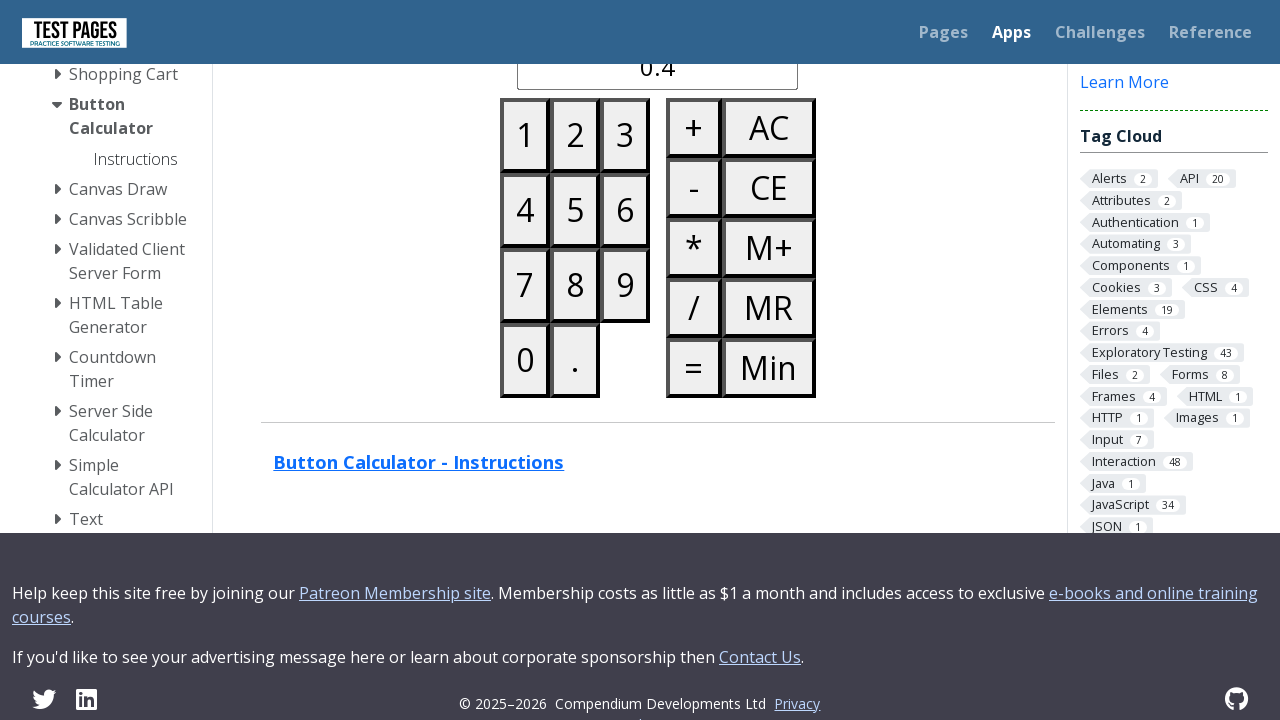